Tests multi-city trip selection checkbox, clicks on a model alert, and verifies that an autosuggest element is displayed on a flight booking practice page

Starting URL: https://rahulshettyacademy.com/dropdownsPractise/

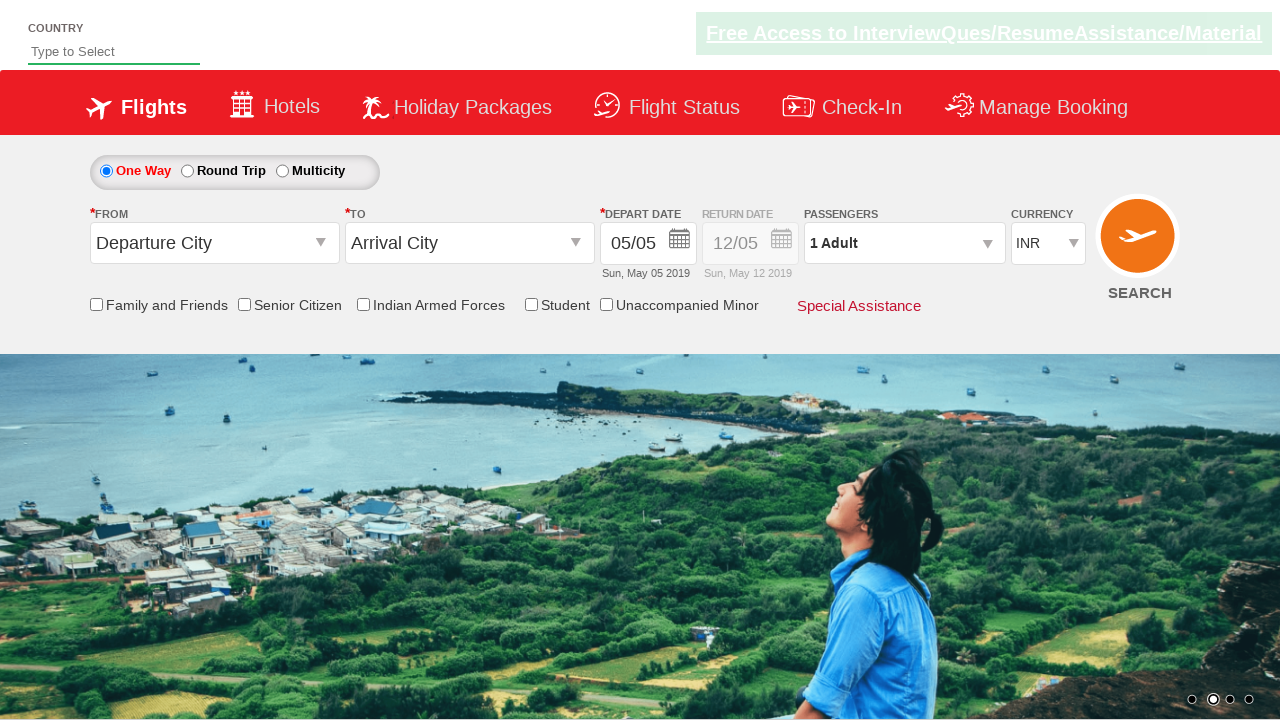

Clicked multi-city trip radio button at (282, 171) on input[id='ctl00_mainContent_rbtnl_Trip_2']
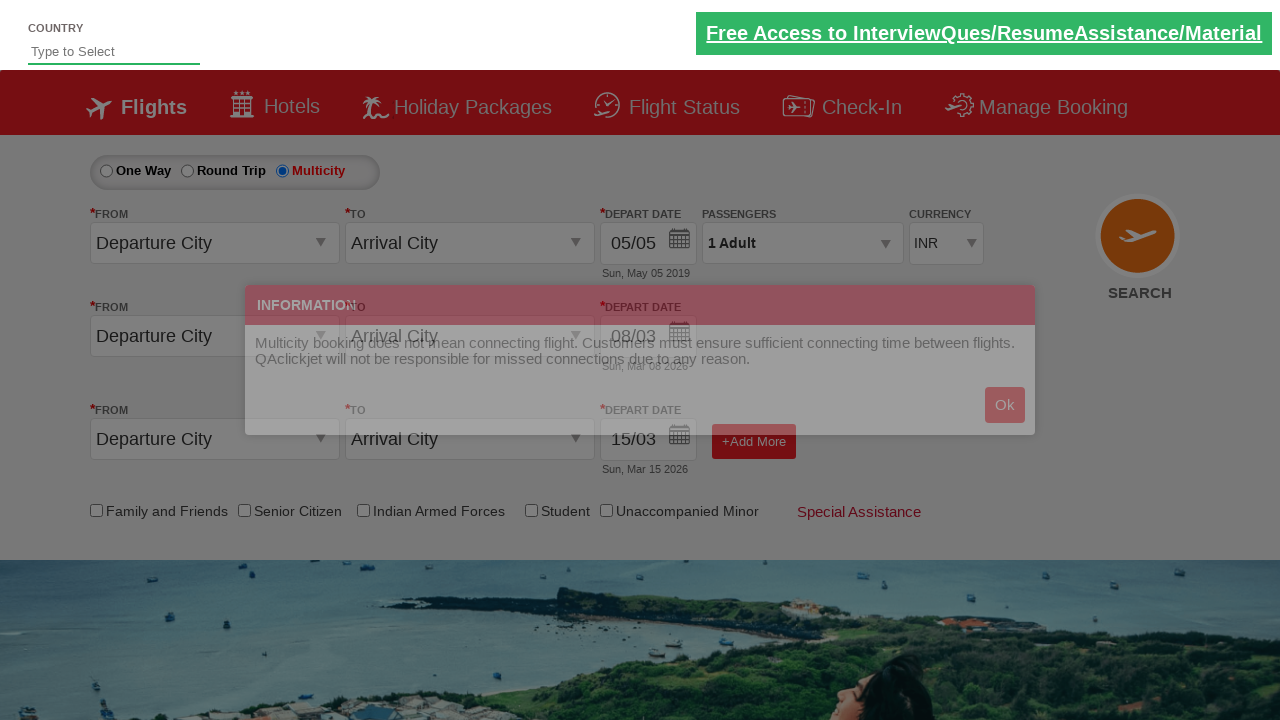

Clicked multi-city model alert button at (1005, 405) on #MultiCityModelAlert
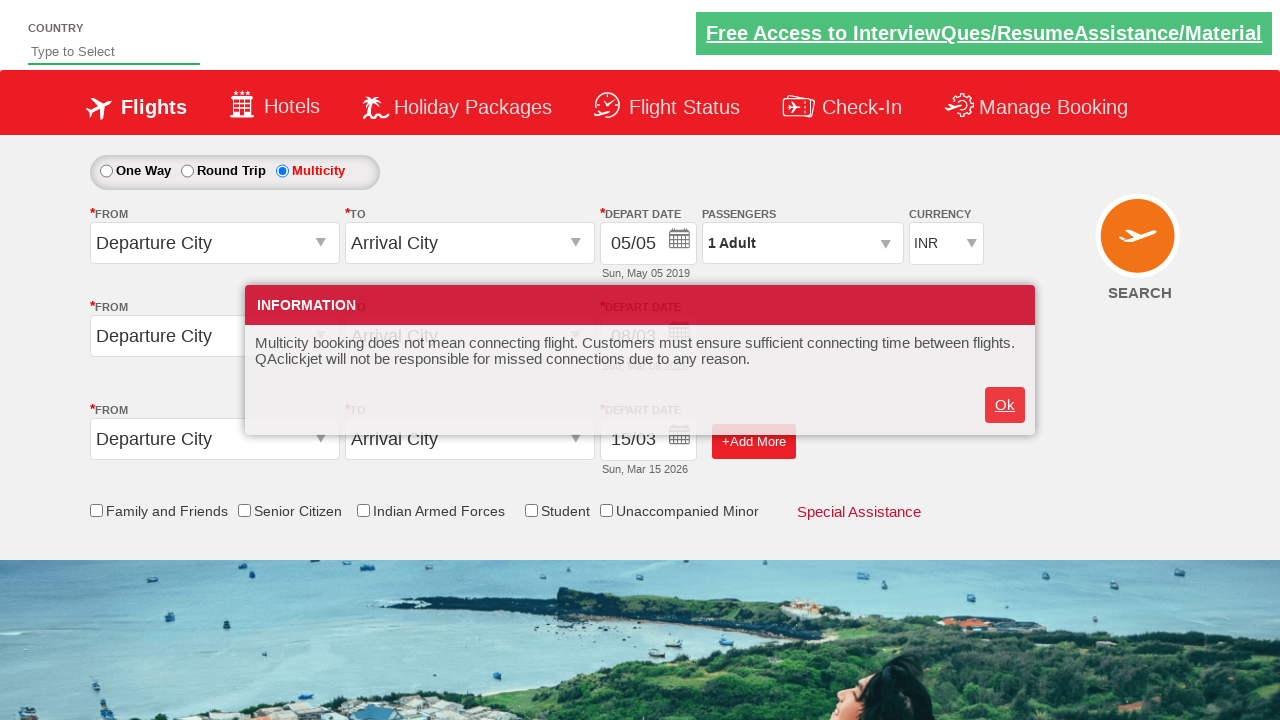

Verified autosuggest element is displayed
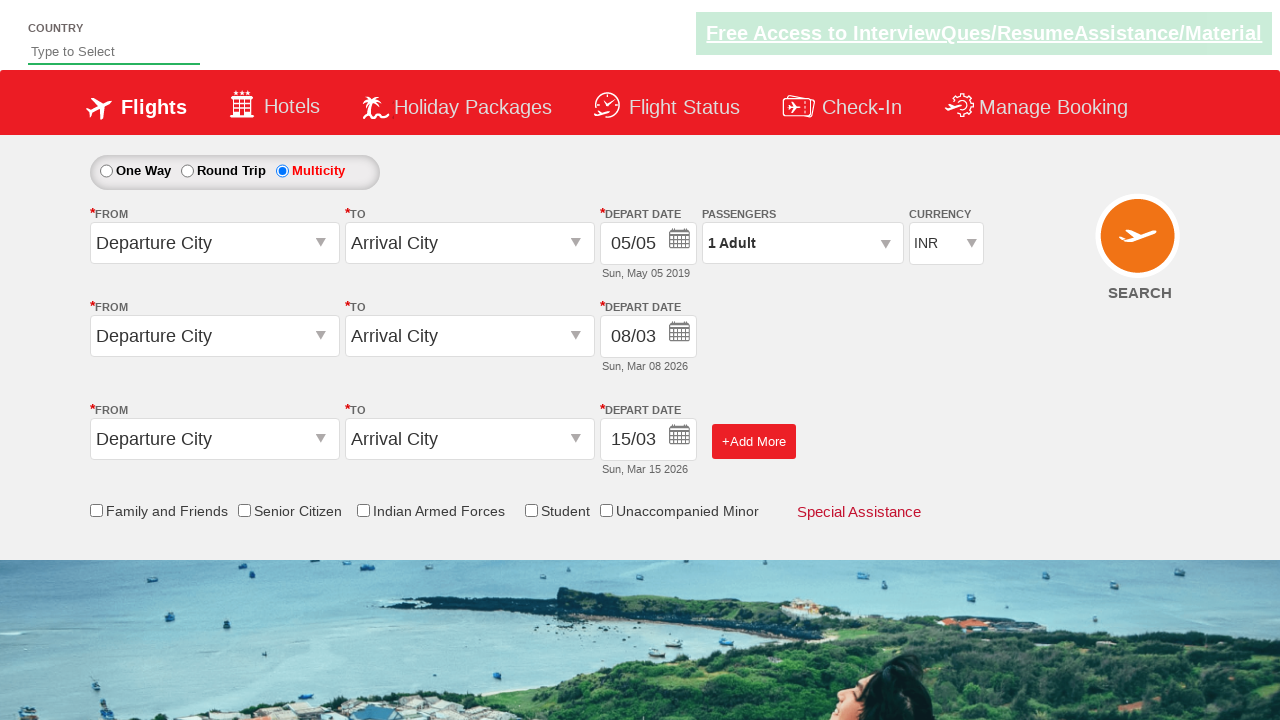

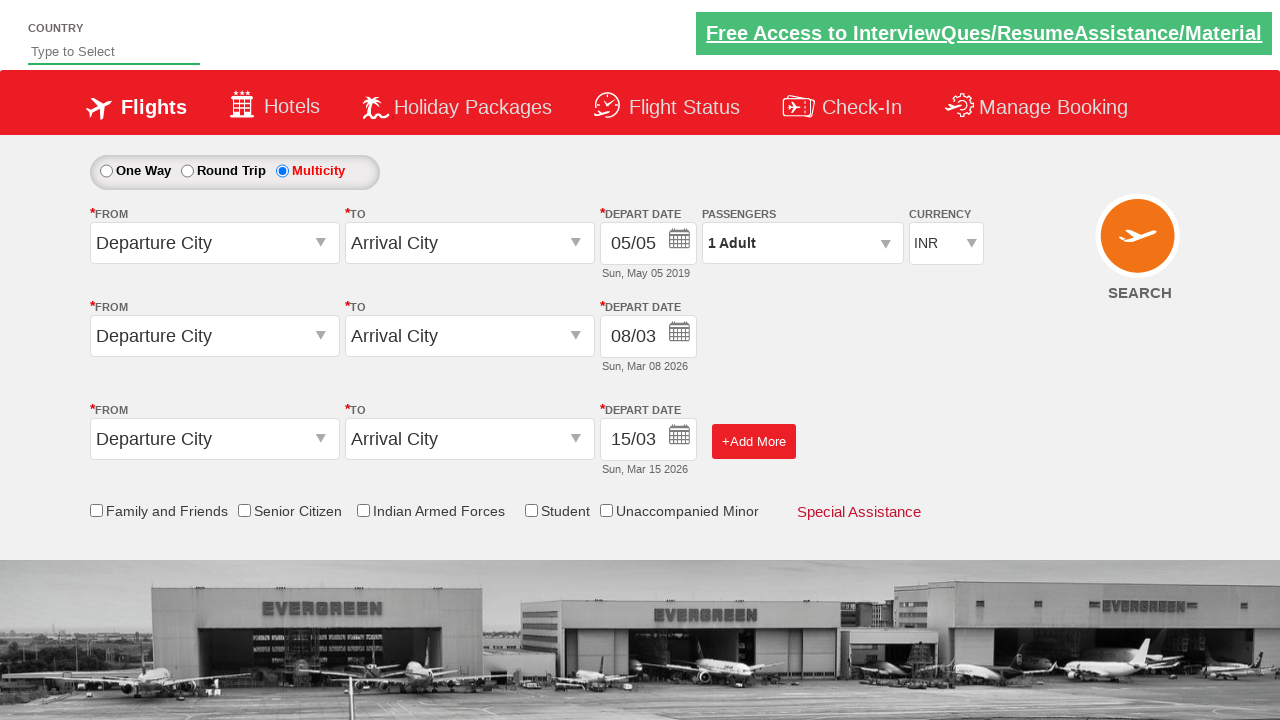